Tests nested repeat actions by typing 'a' into search field, then typing 'b' three times, repeating this pattern twice (nested loop)

Starting URL: https://gravitymvctestapplication.azurewebsites.net/student

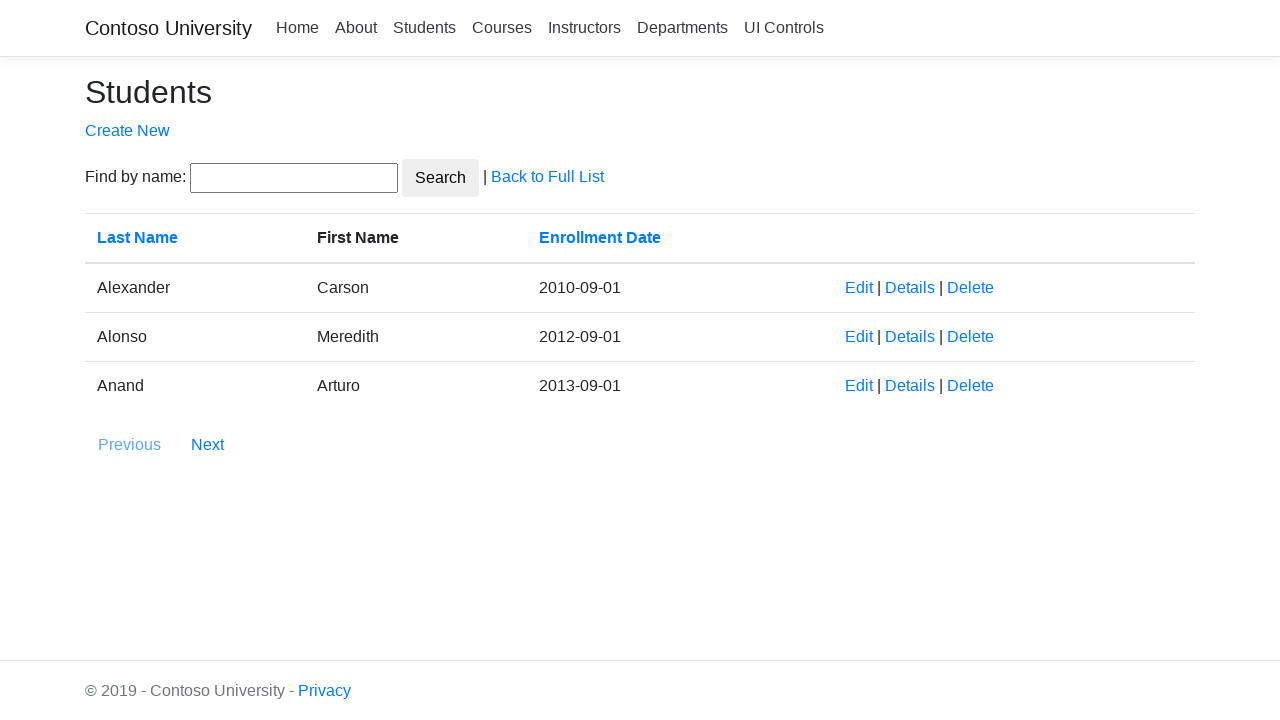

Retrieved current value from search field
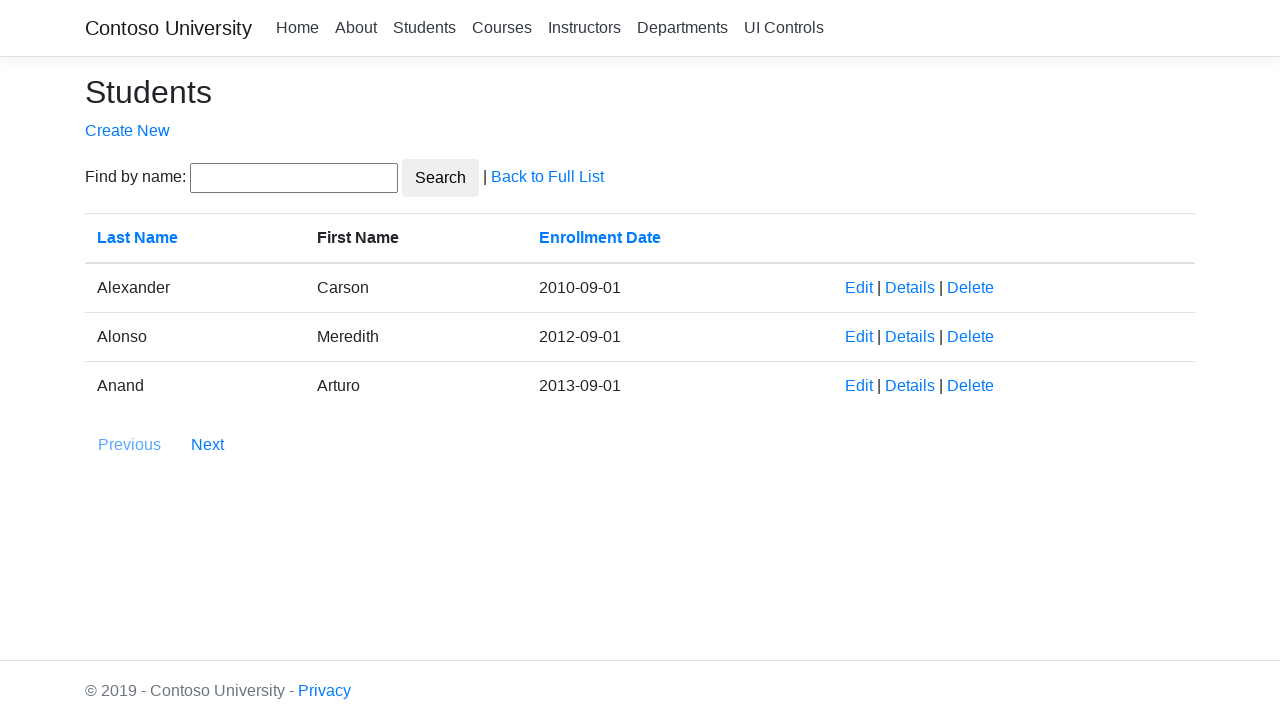

Typed 'a' into search field (outer loop iteration 1) on //input[@id='SearchString']
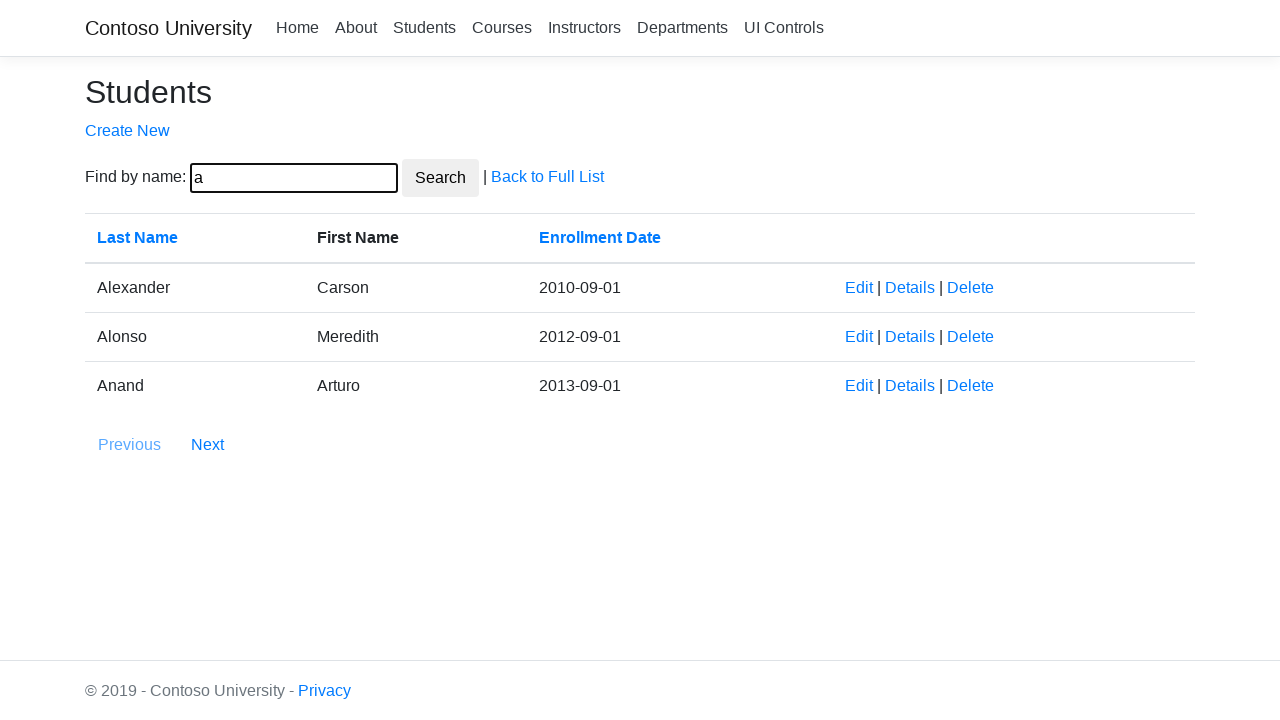

Retrieved current value from search field
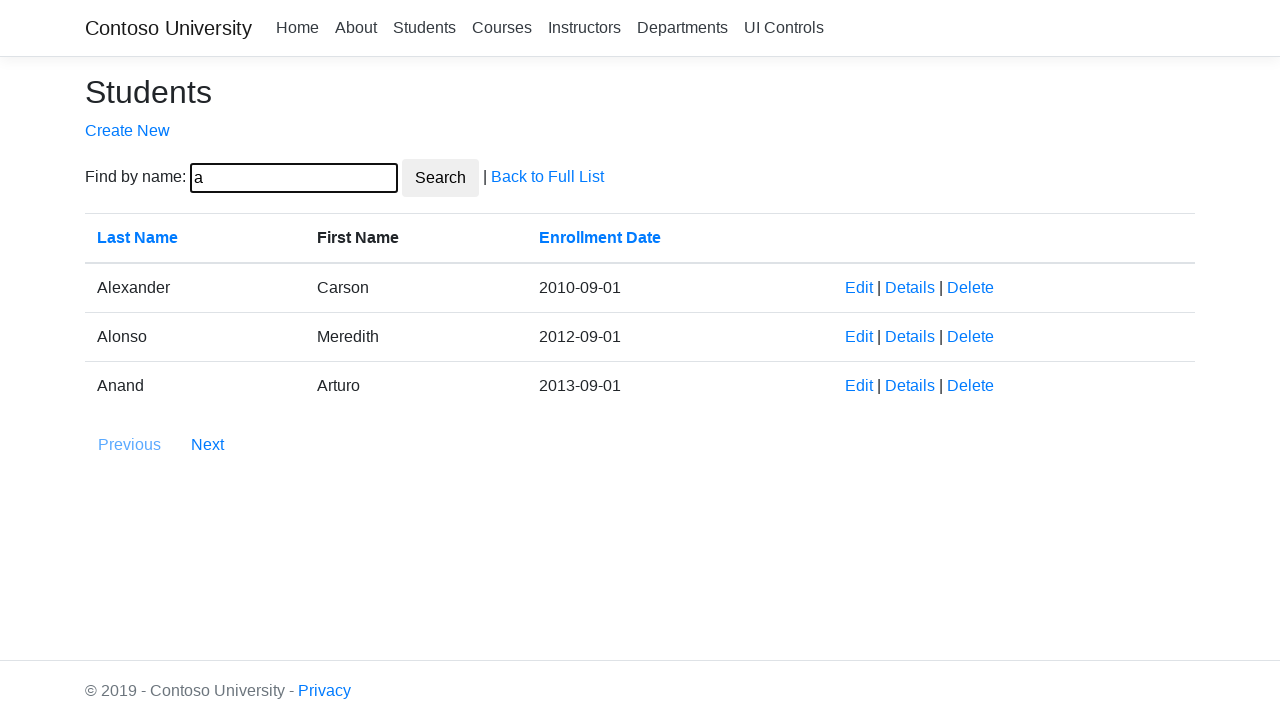

Typed 'b' into search field (outer loop iteration 1, inner loop iteration 1) on //input[@id='SearchString']
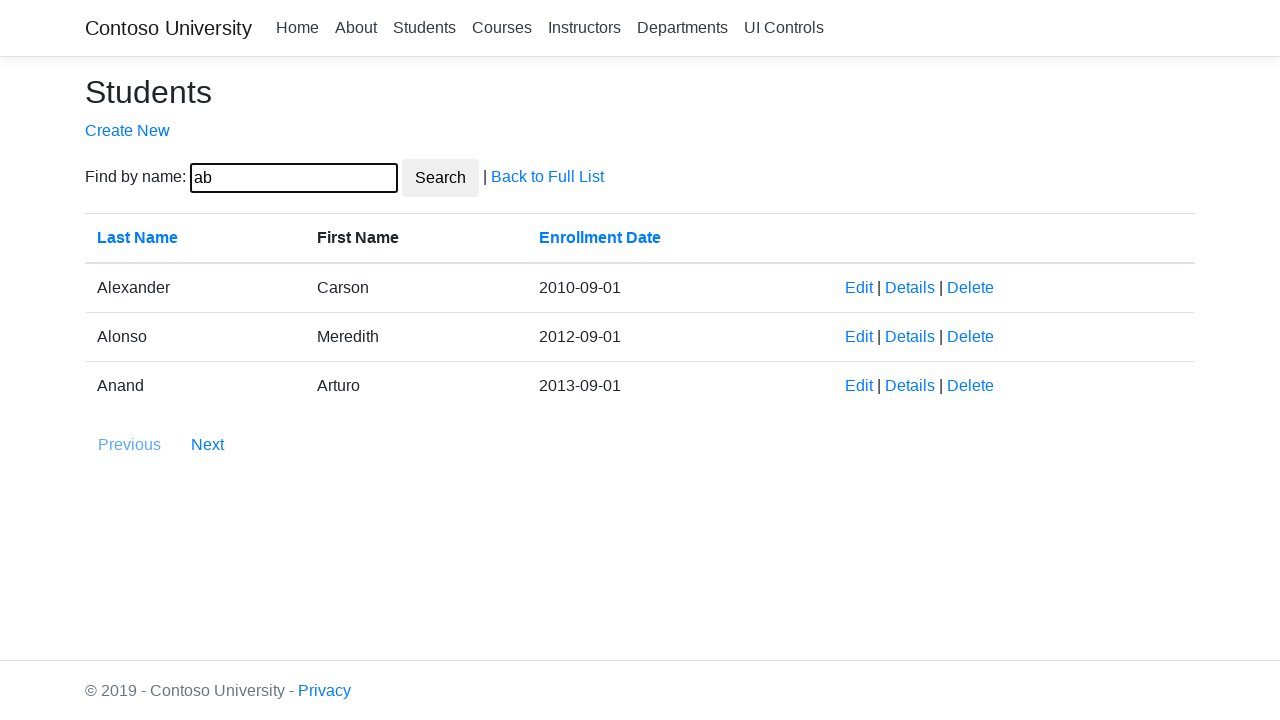

Retrieved current value from search field
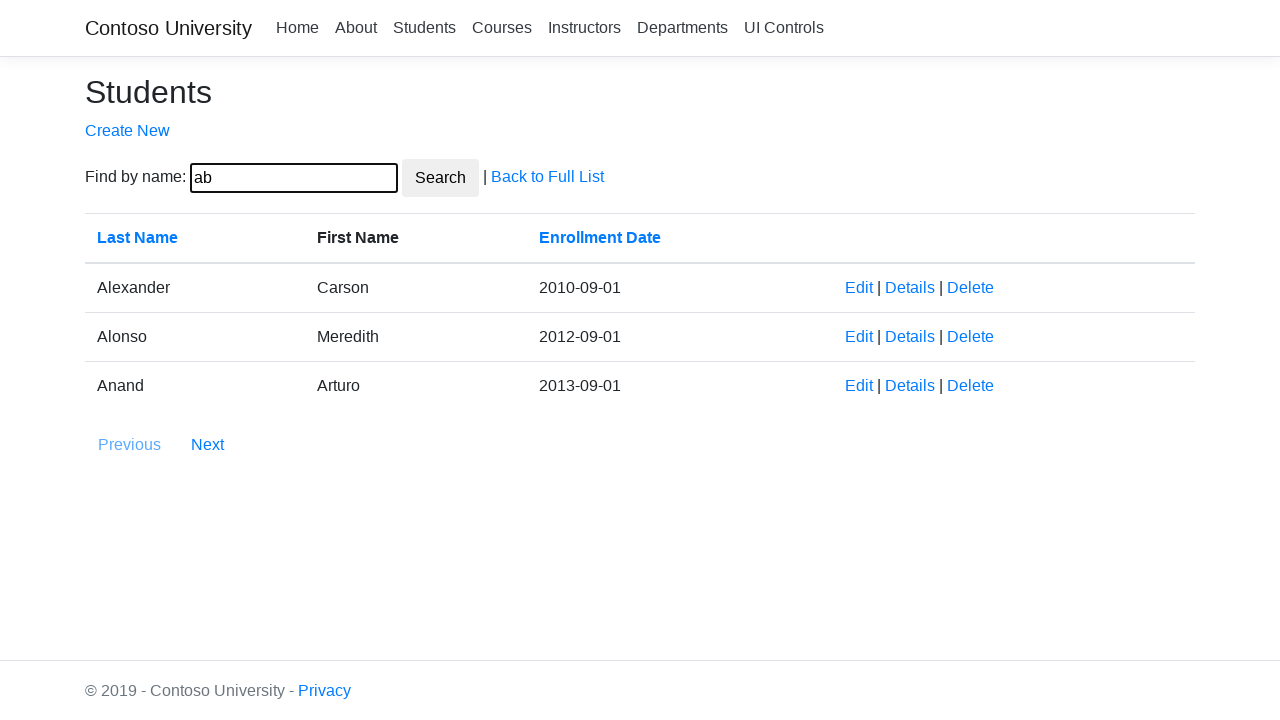

Typed 'b' into search field (outer loop iteration 1, inner loop iteration 2) on //input[@id='SearchString']
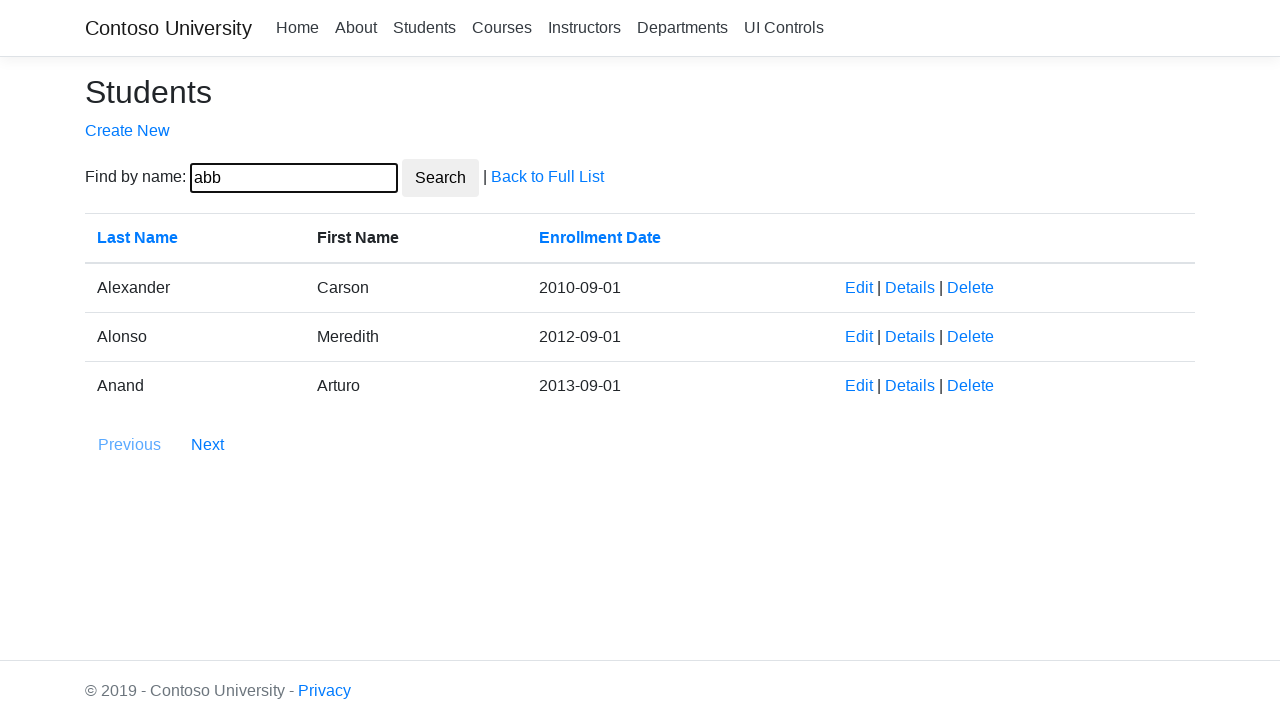

Retrieved current value from search field
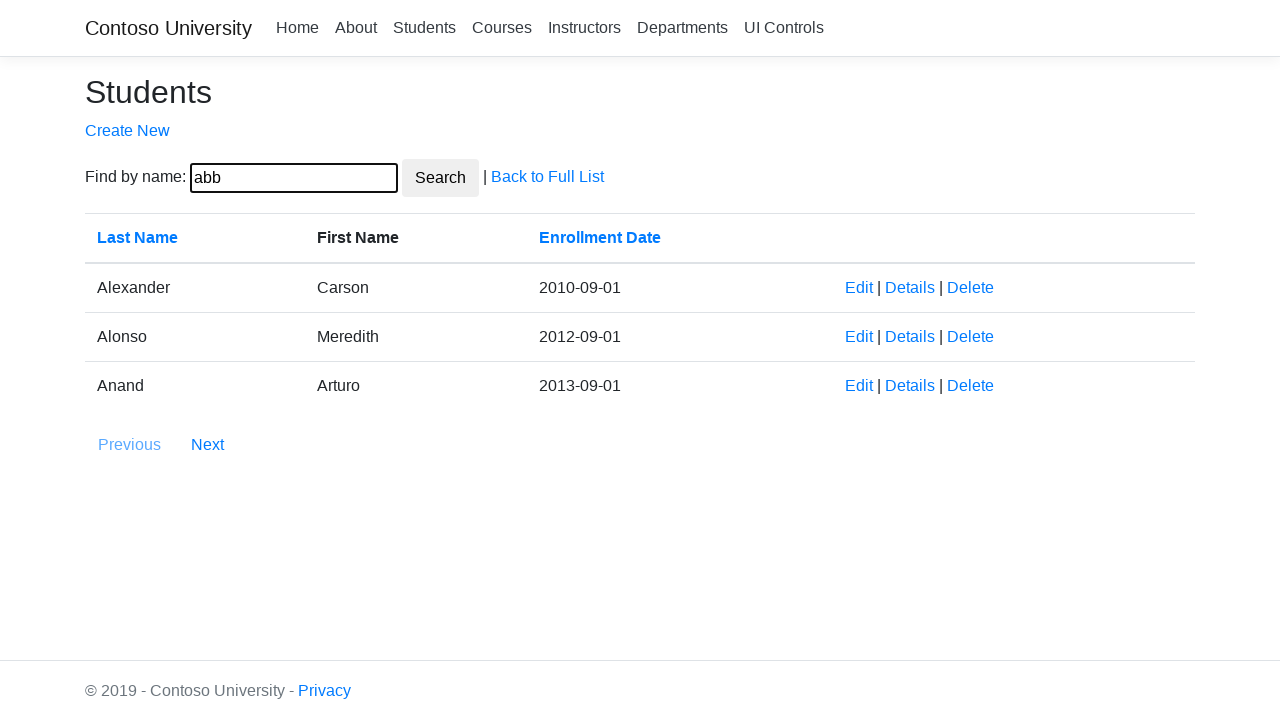

Typed 'b' into search field (outer loop iteration 1, inner loop iteration 3) on //input[@id='SearchString']
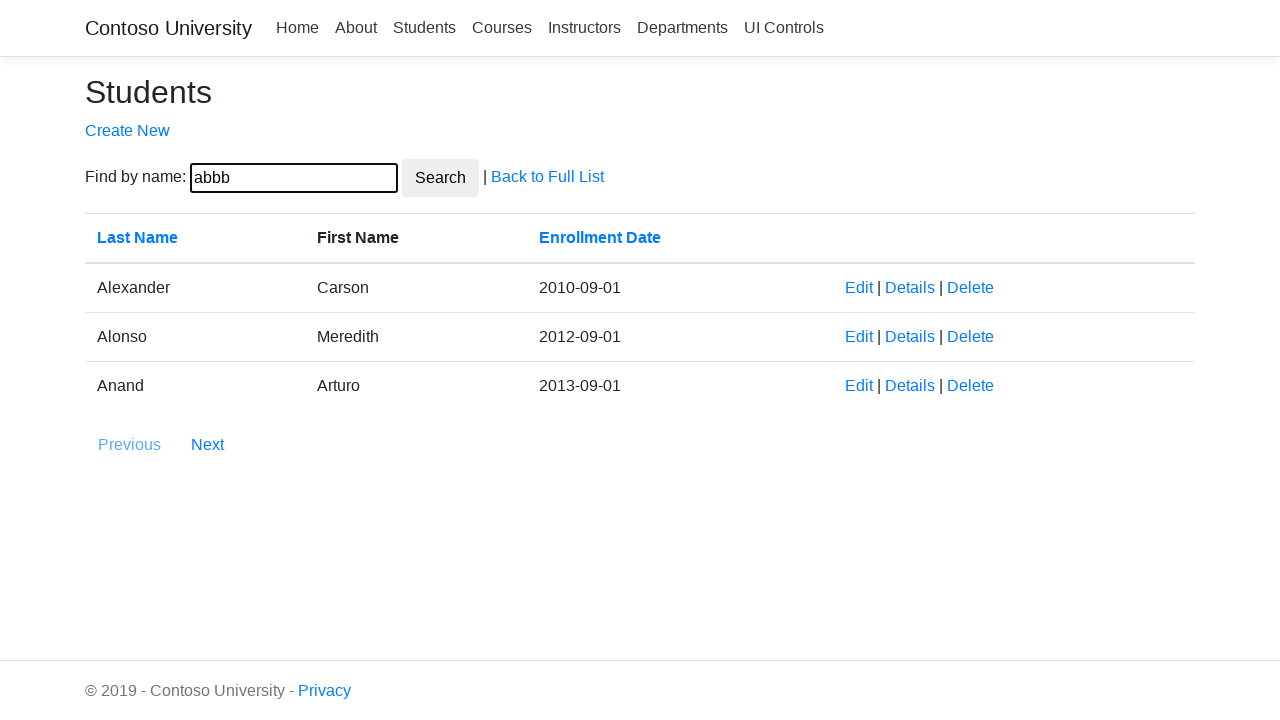

Retrieved current value from search field
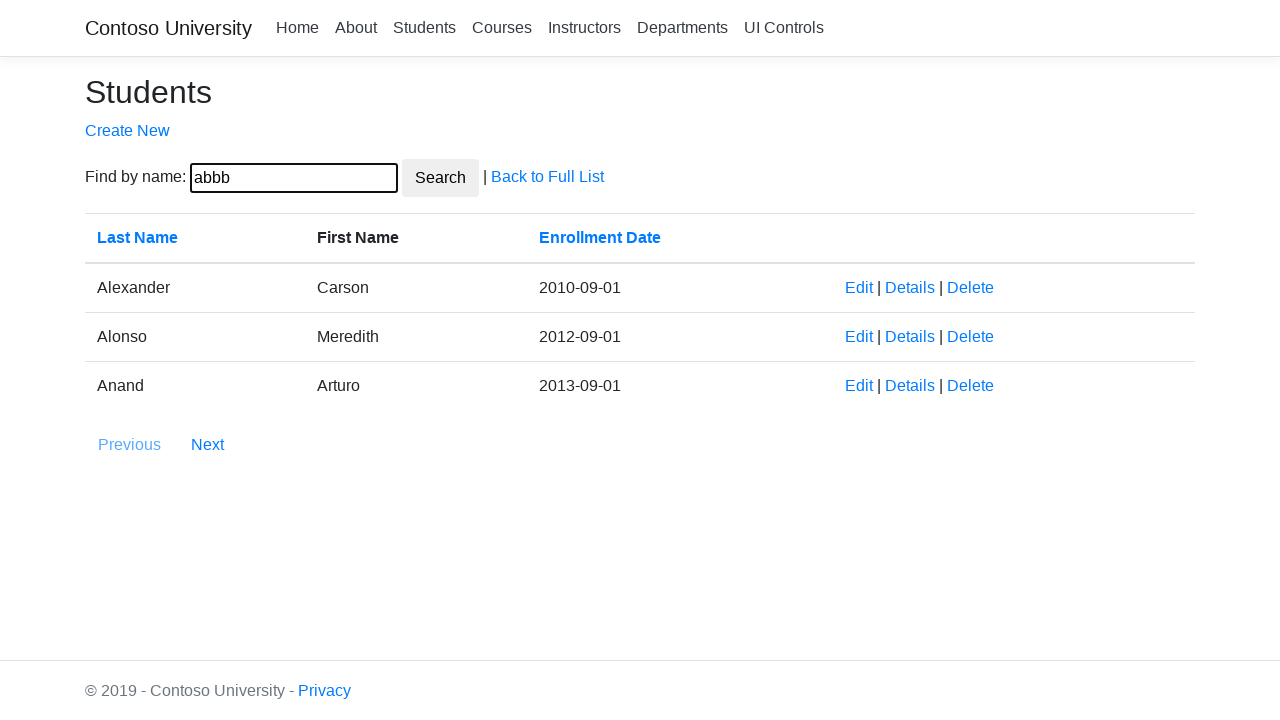

Typed 'a' into search field (outer loop iteration 2) on //input[@id='SearchString']
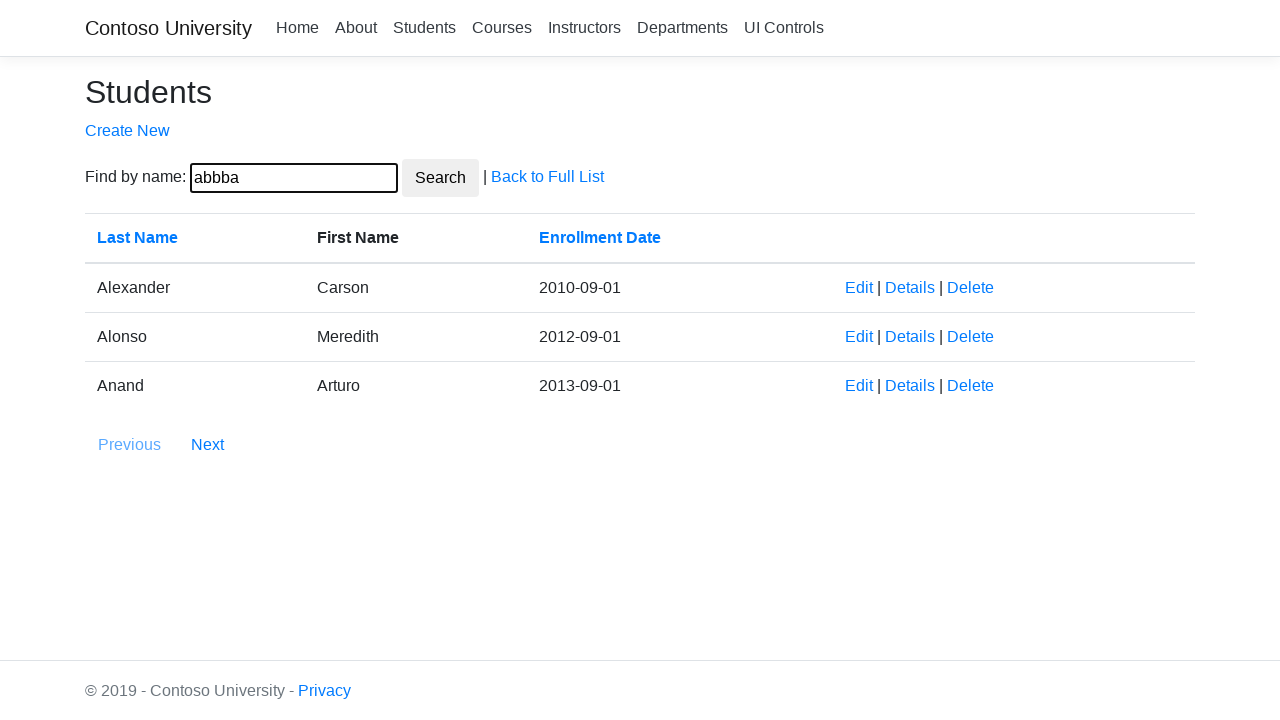

Retrieved current value from search field
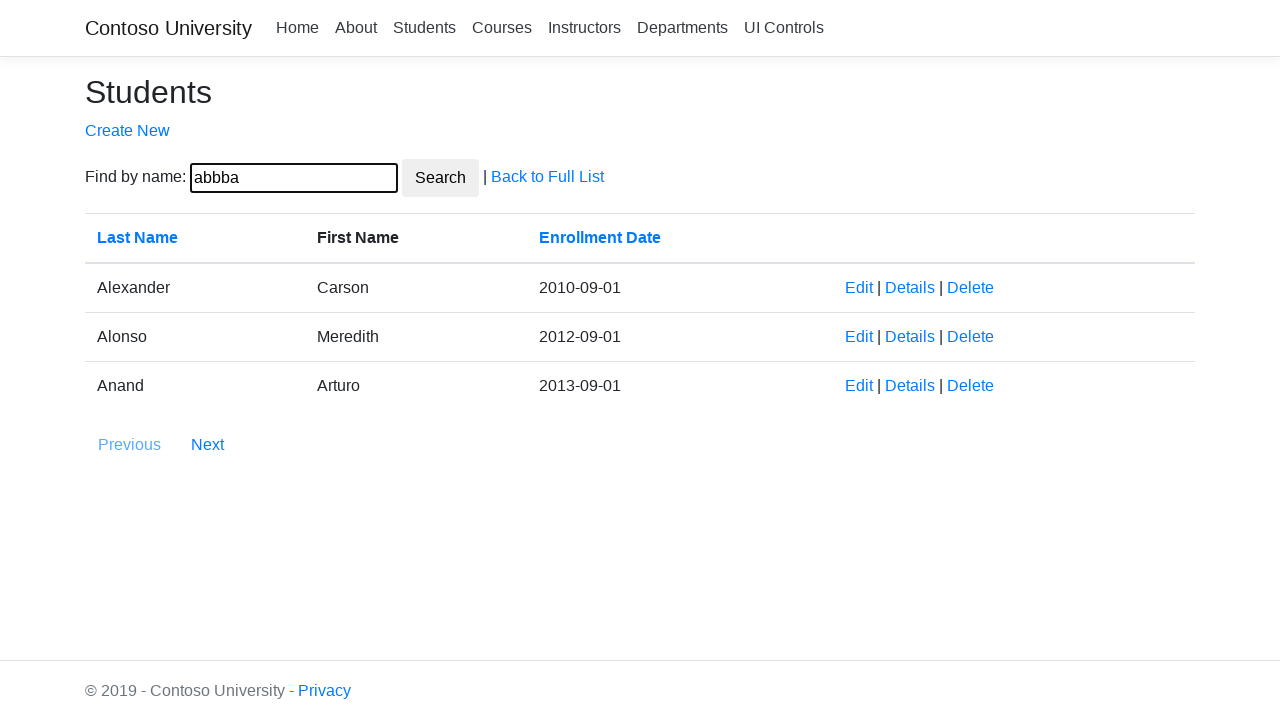

Typed 'b' into search field (outer loop iteration 2, inner loop iteration 1) on //input[@id='SearchString']
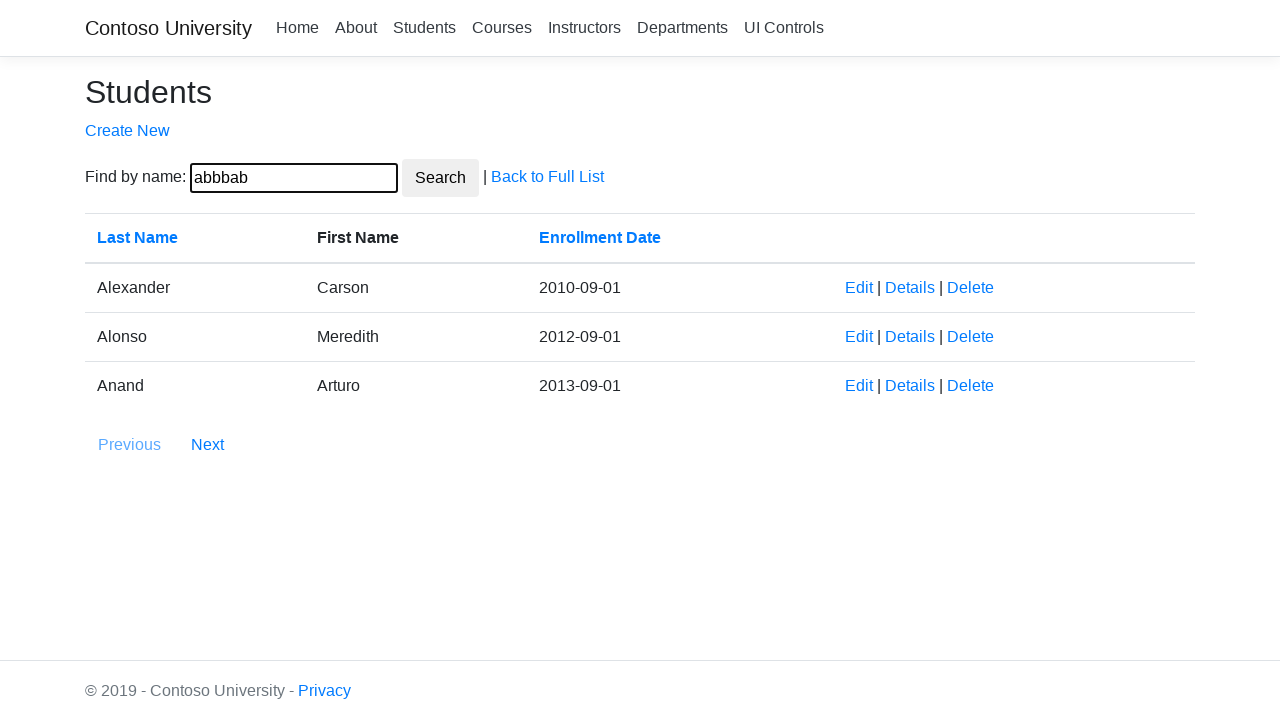

Retrieved current value from search field
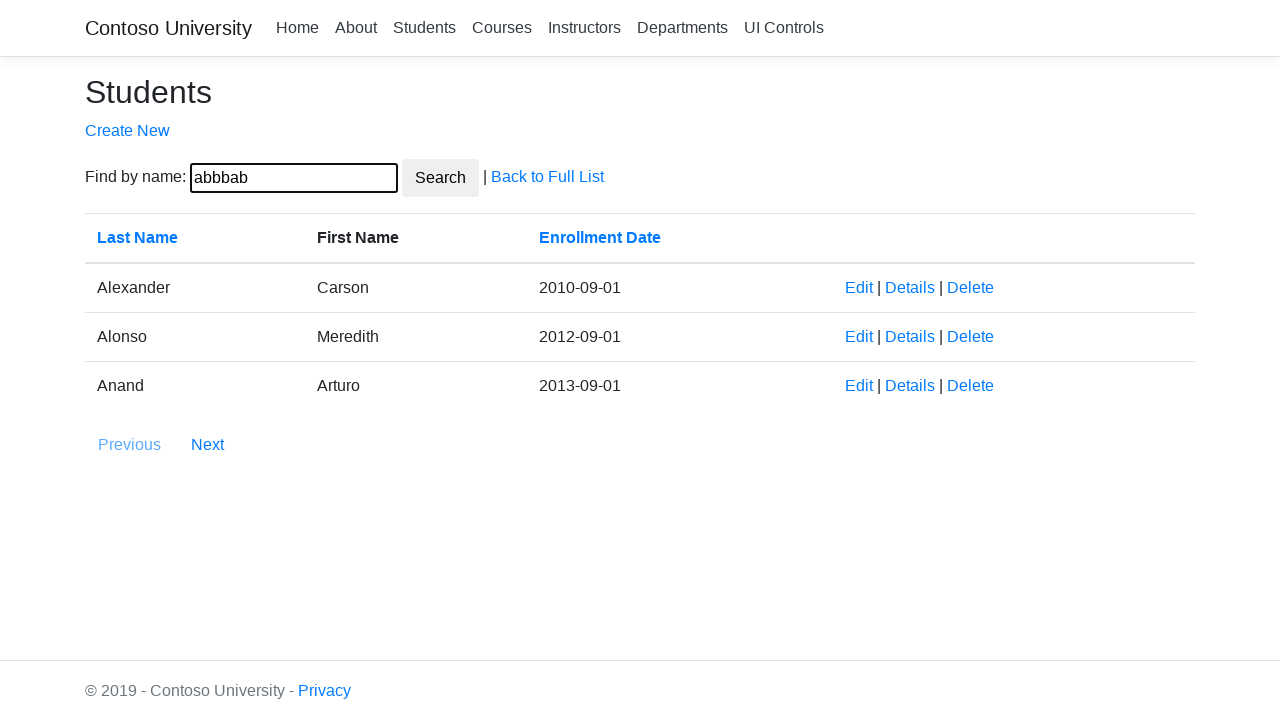

Typed 'b' into search field (outer loop iteration 2, inner loop iteration 2) on //input[@id='SearchString']
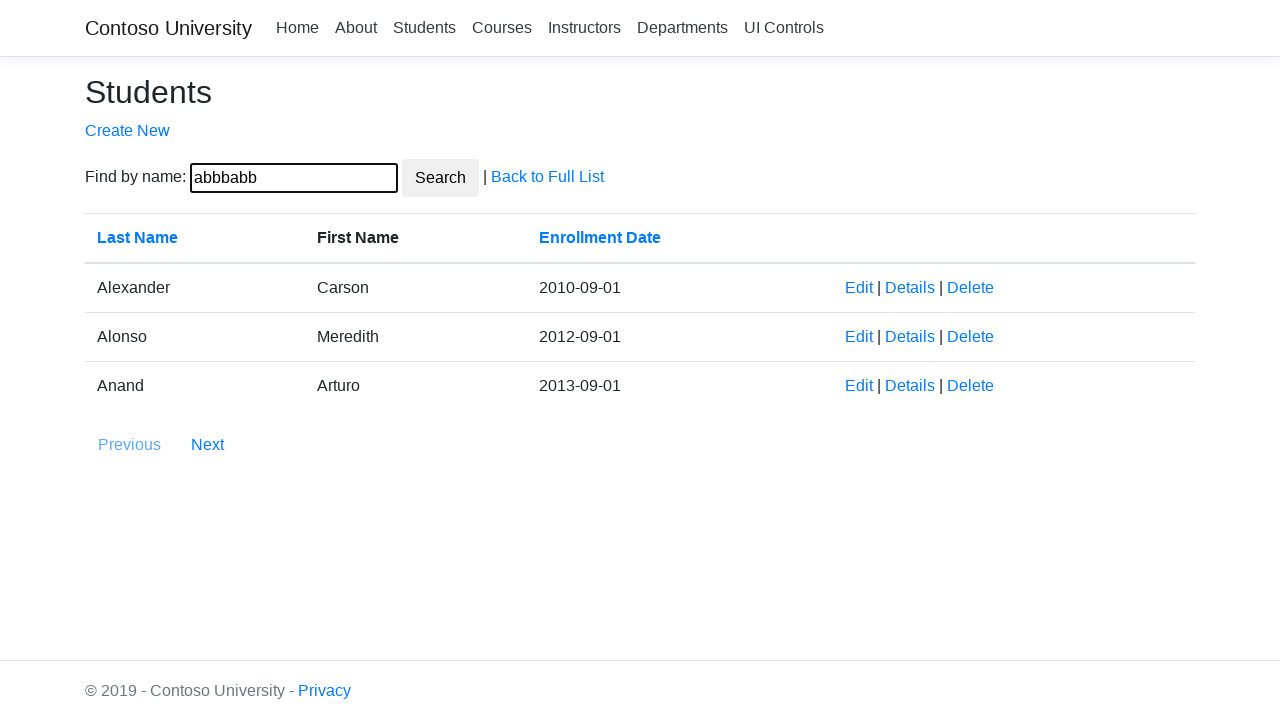

Retrieved current value from search field
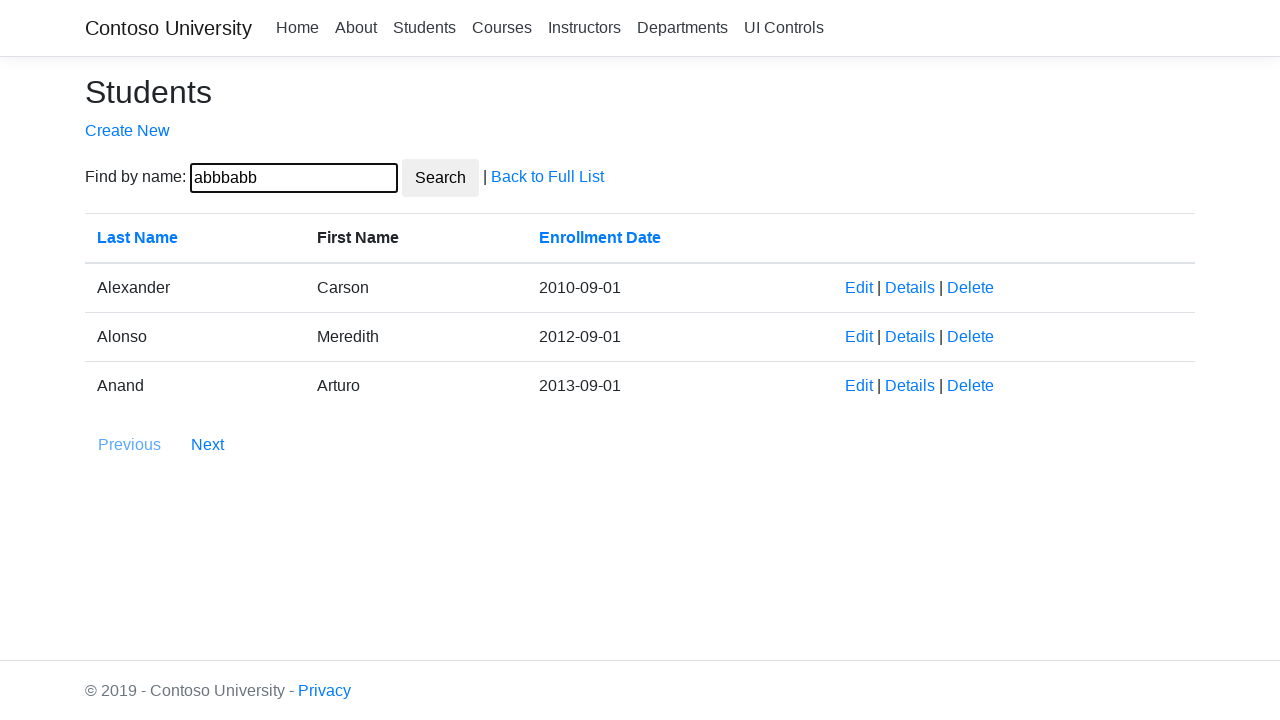

Typed 'b' into search field (outer loop iteration 2, inner loop iteration 3) on //input[@id='SearchString']
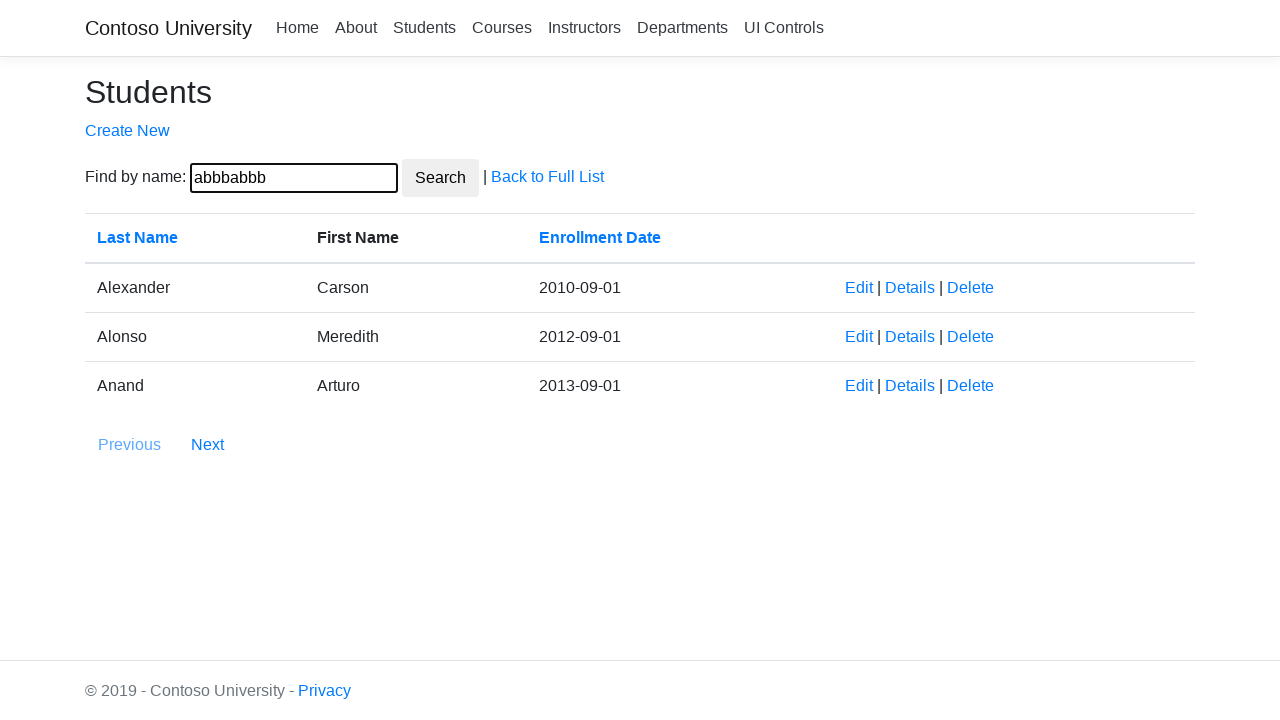

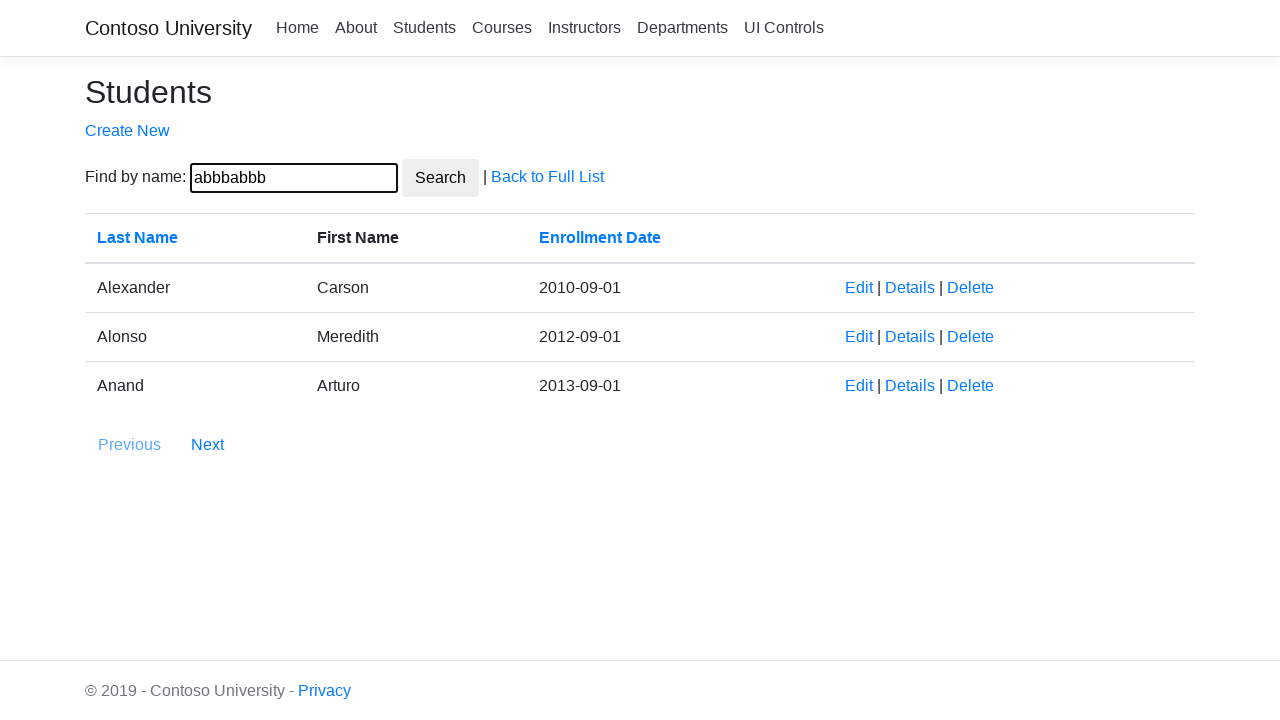